Tests web table interaction by locating a table element and verifying its structure including row and column counts, and reading cell data from specific rows

Starting URL: https://rahulshettyacademy.com/AutomationPractice/

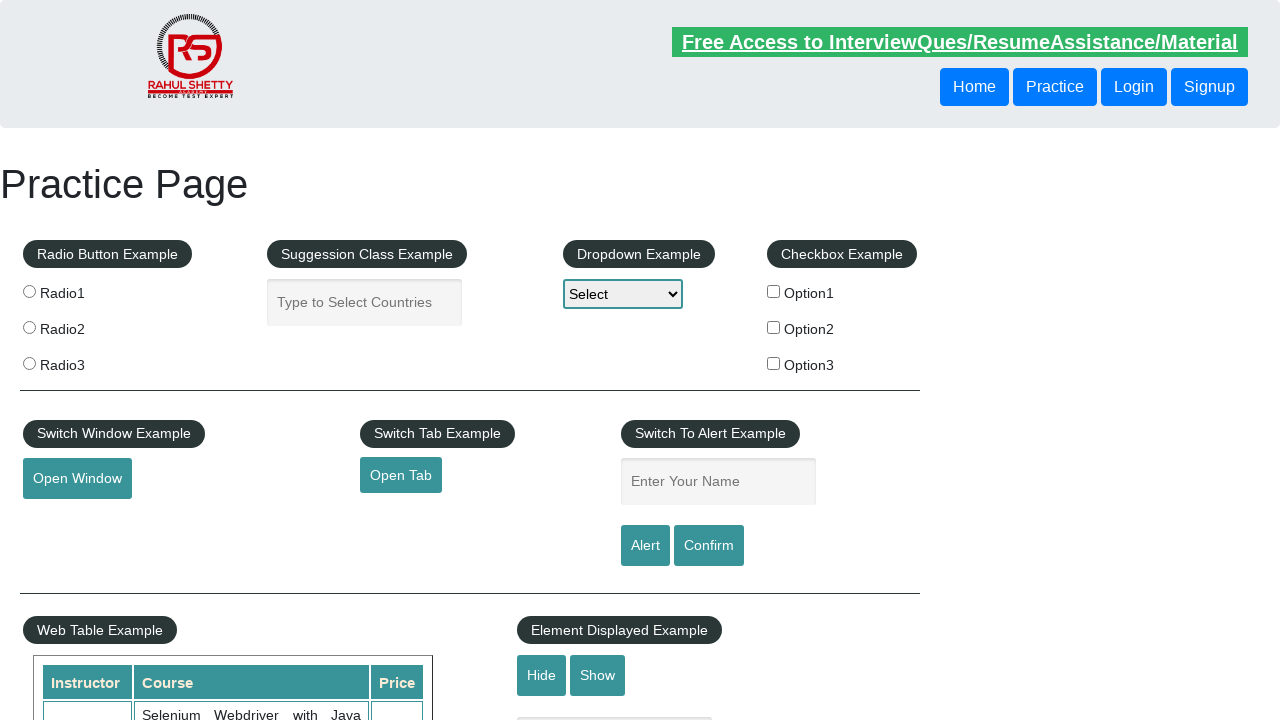

Waited for product table to be visible
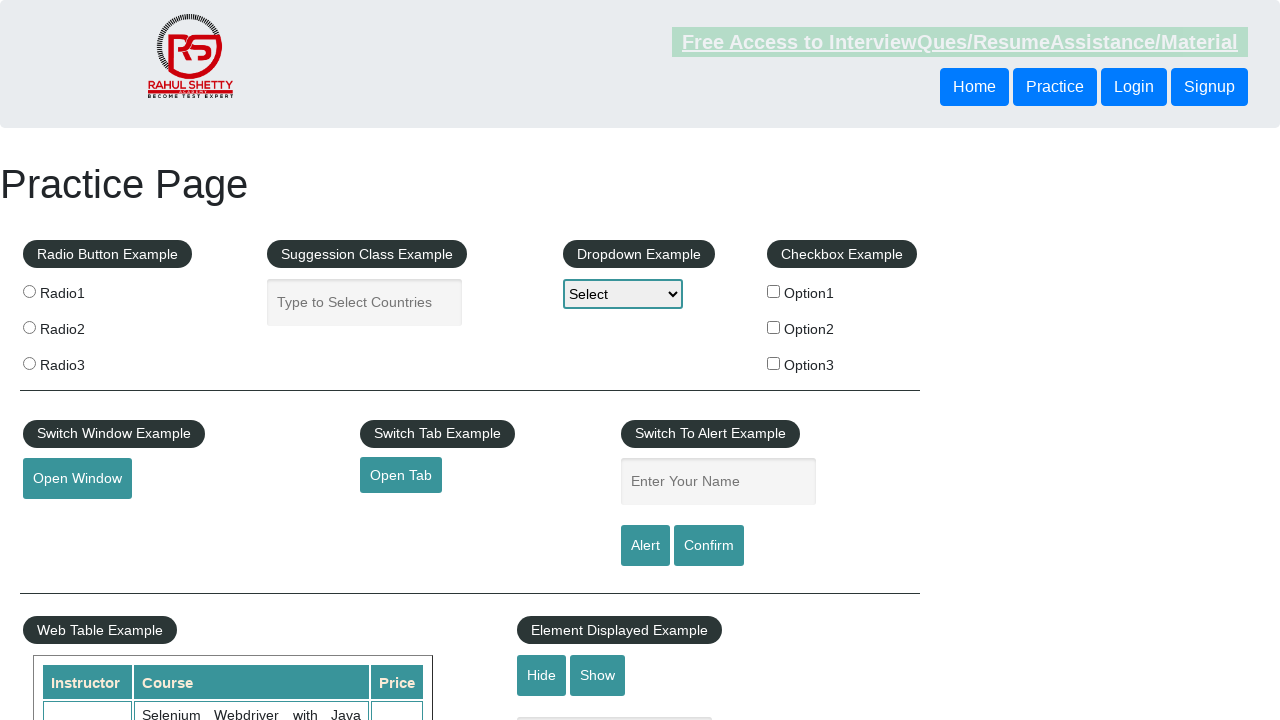

Located product table element
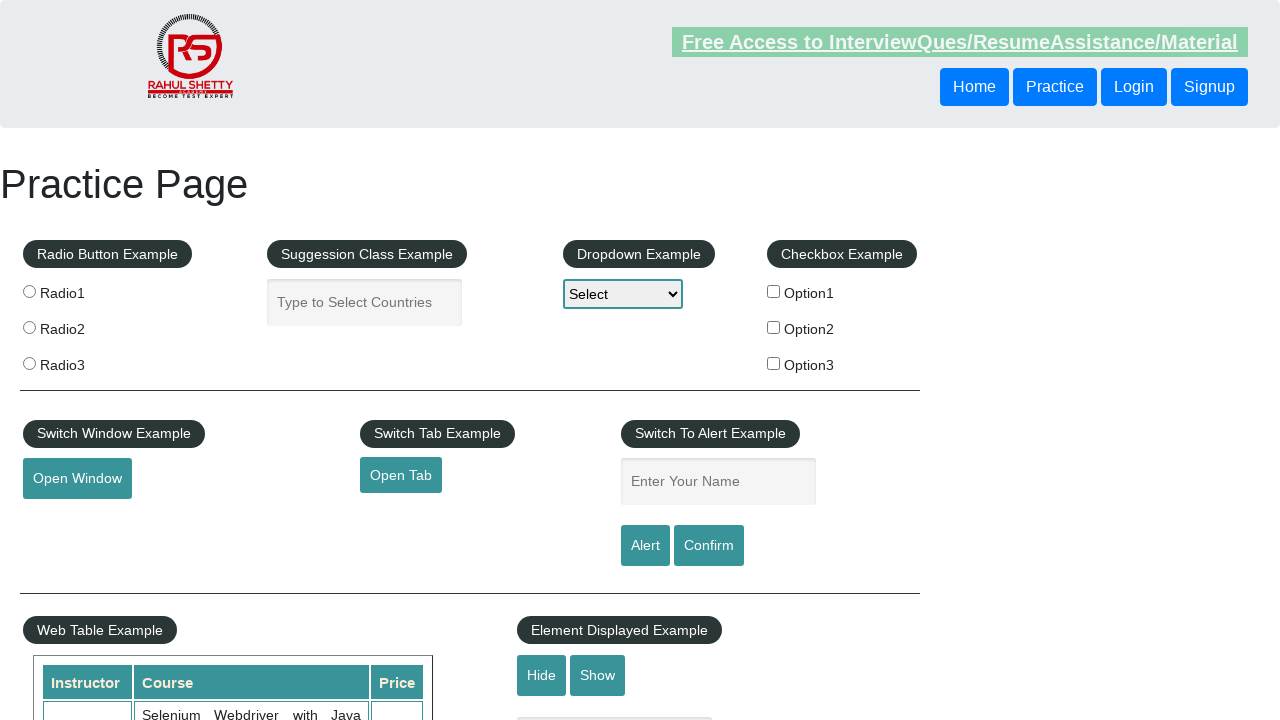

Located all table rows
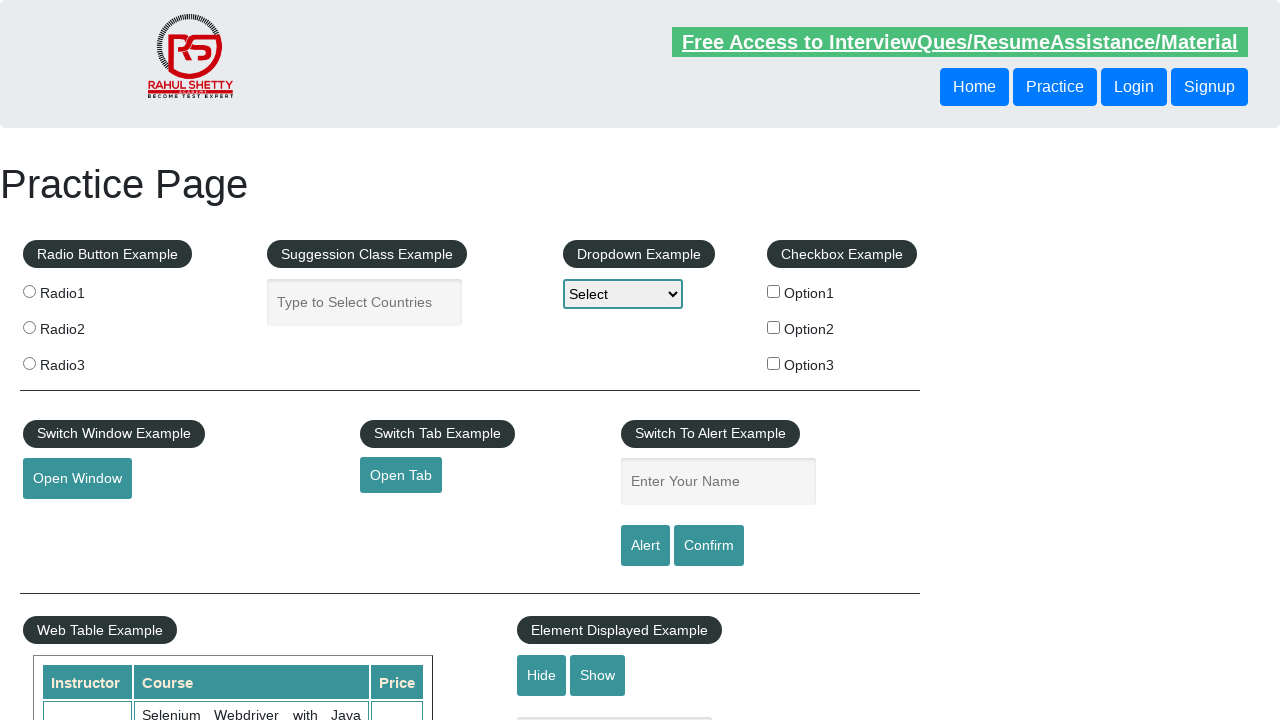

Retrieved row count: 21 rows
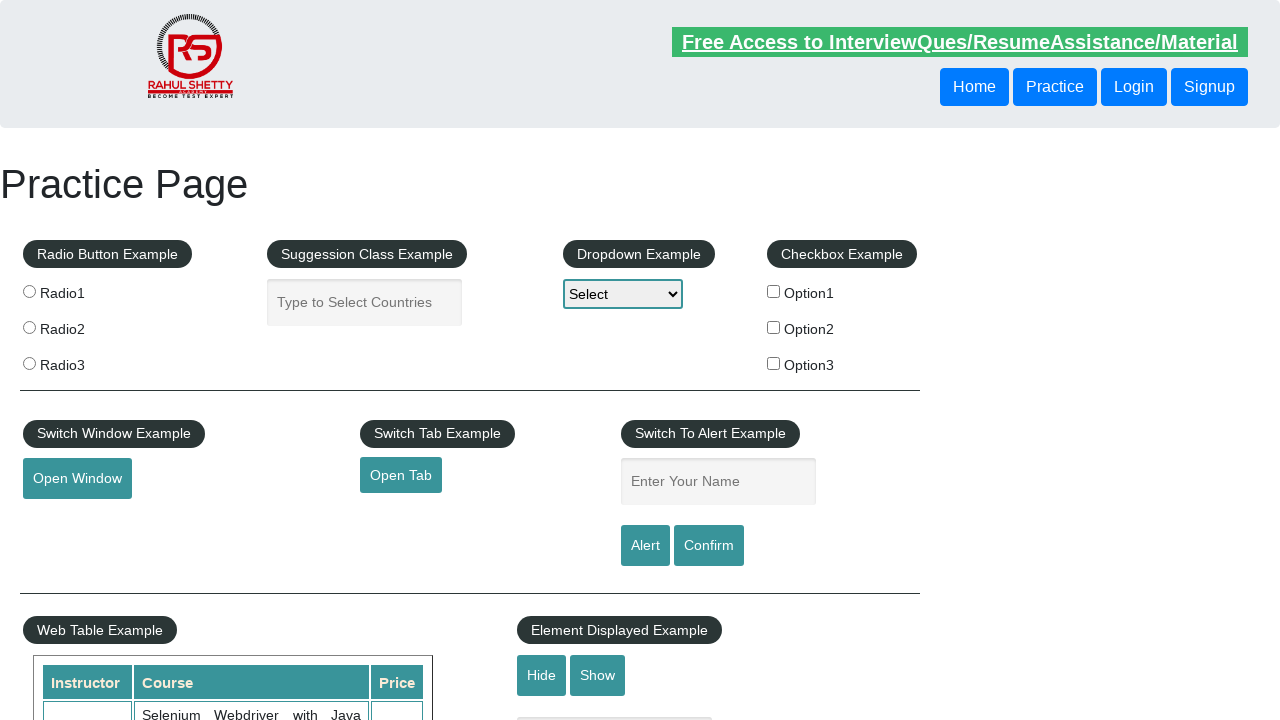

Retrieved column count from header: 3 columns
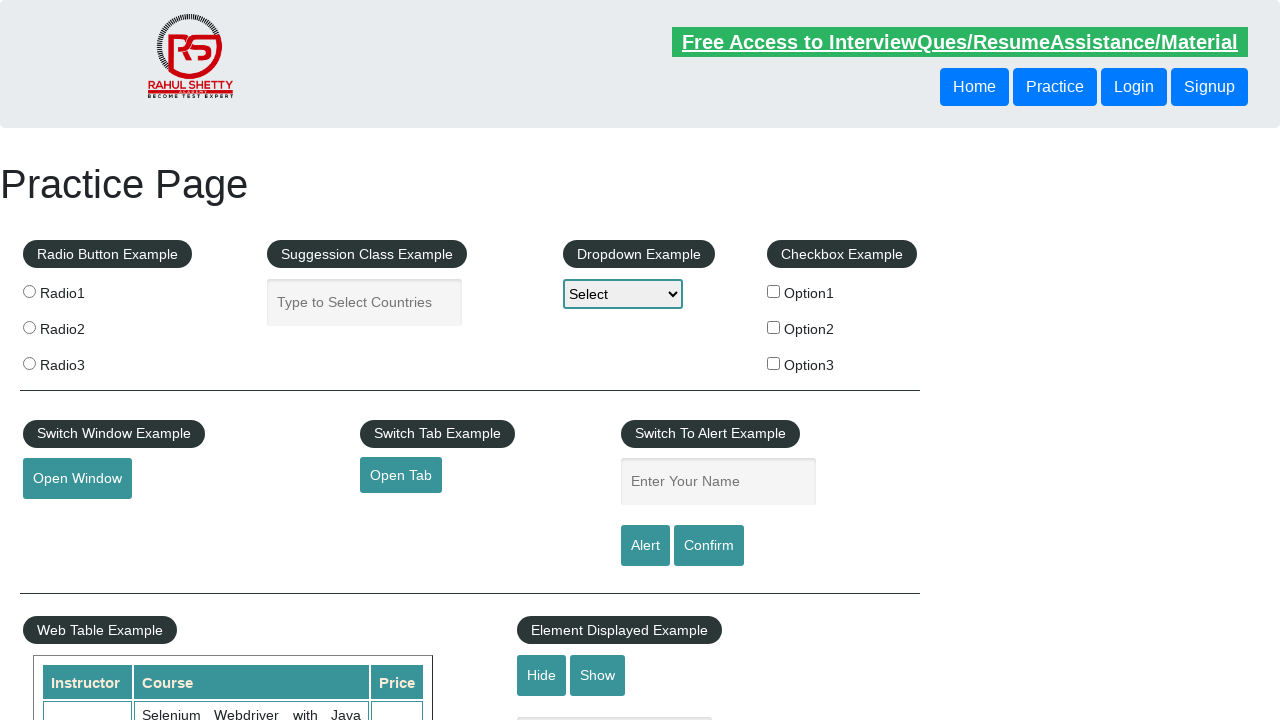

Located cells in the second data row (row index 2)
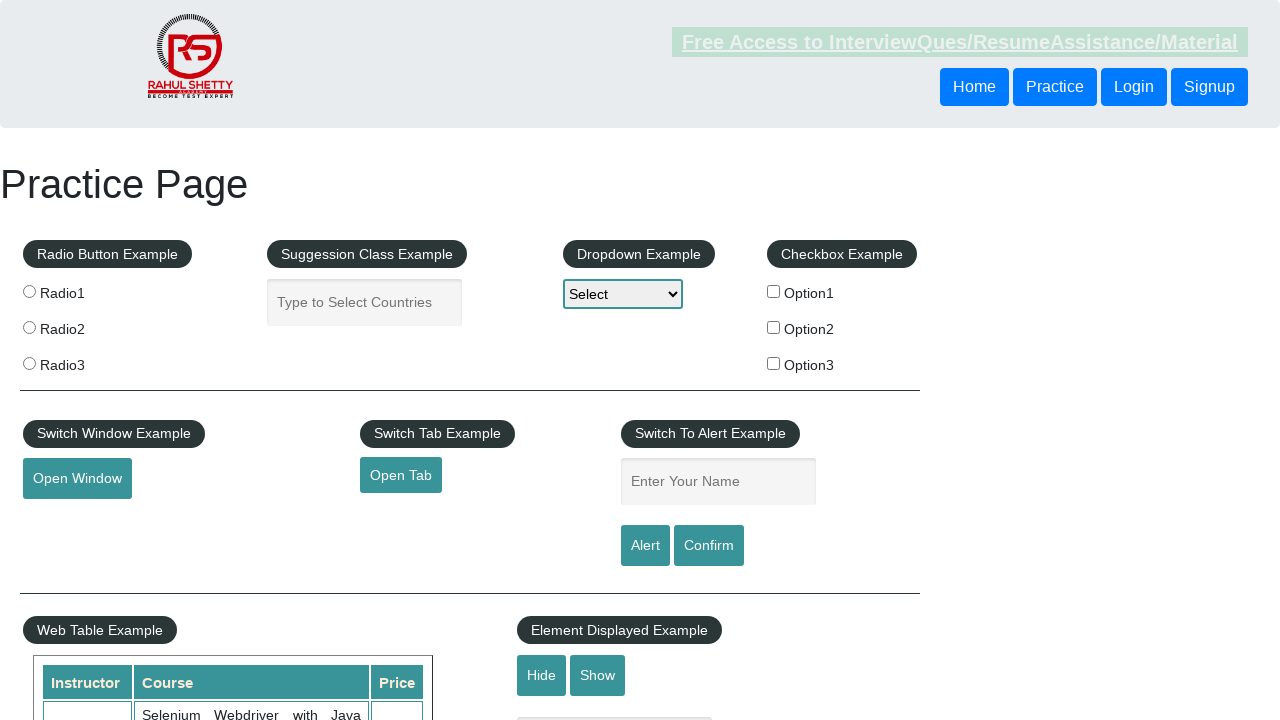

Read cell 0 content: 'Rahul Shetty'
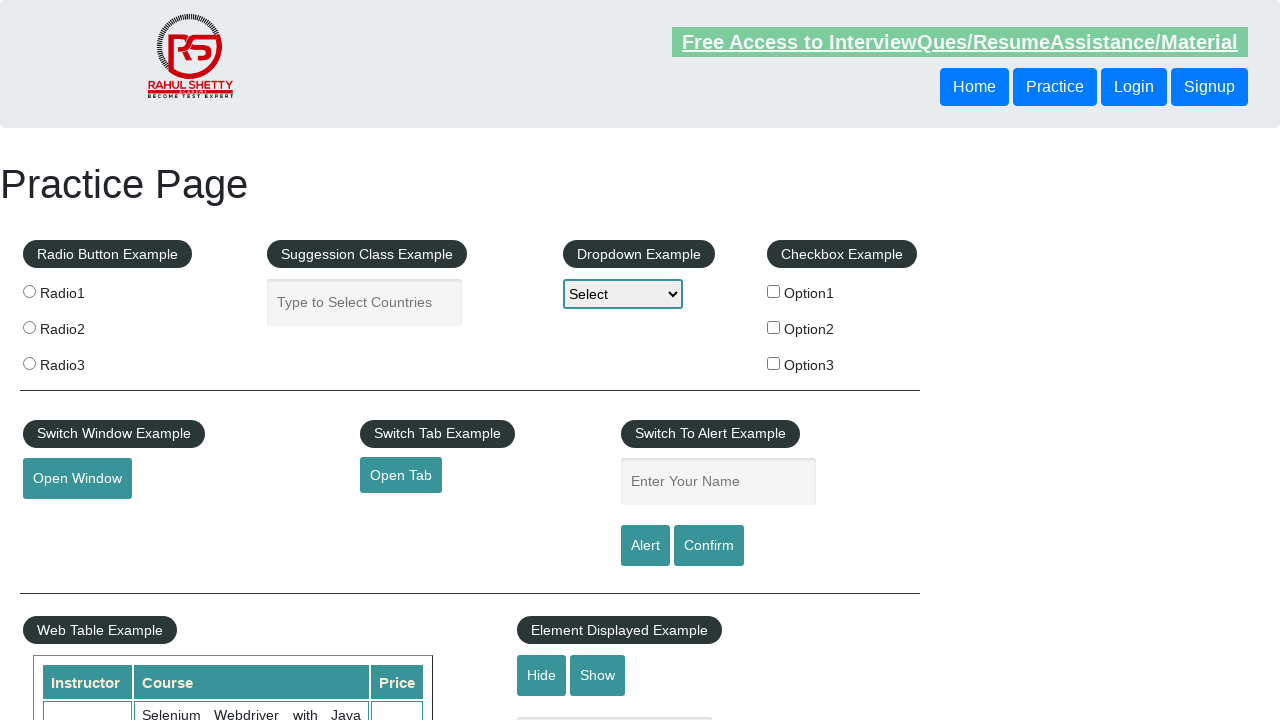

Read cell 1 content: 'Learn SQL in Practical + Database Testing from Scratch'
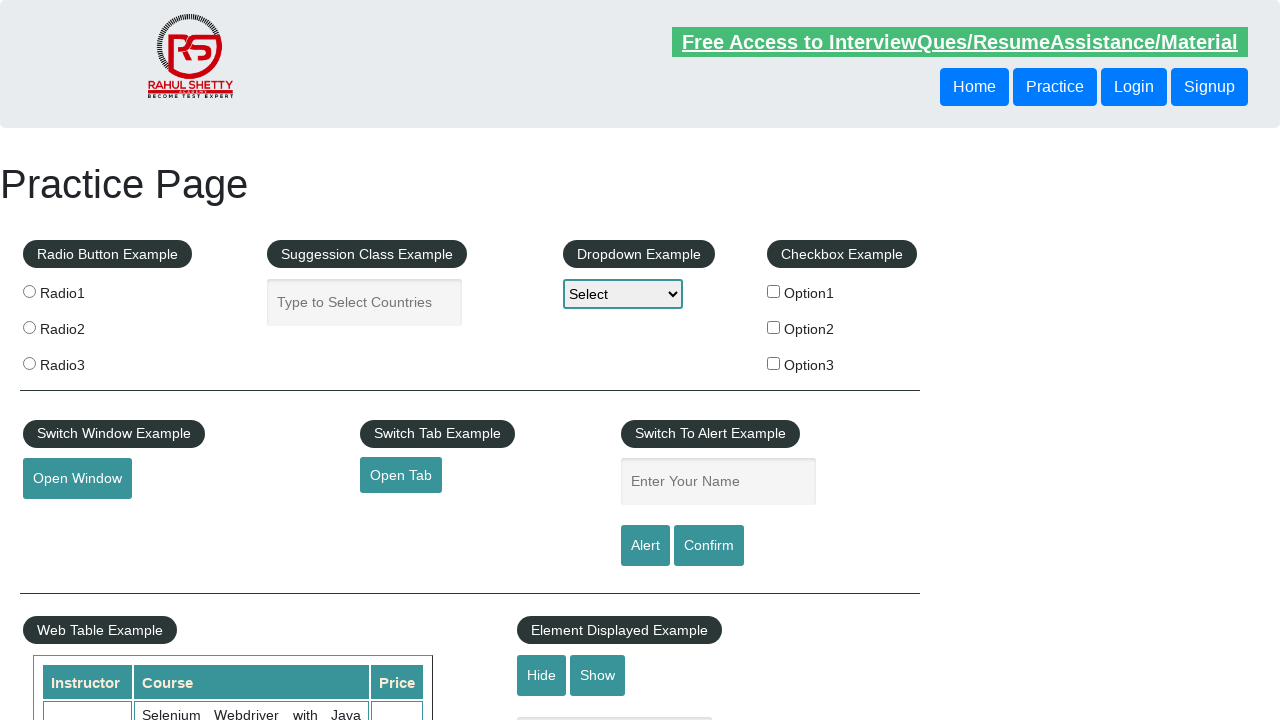

Read cell 2 content: '25'
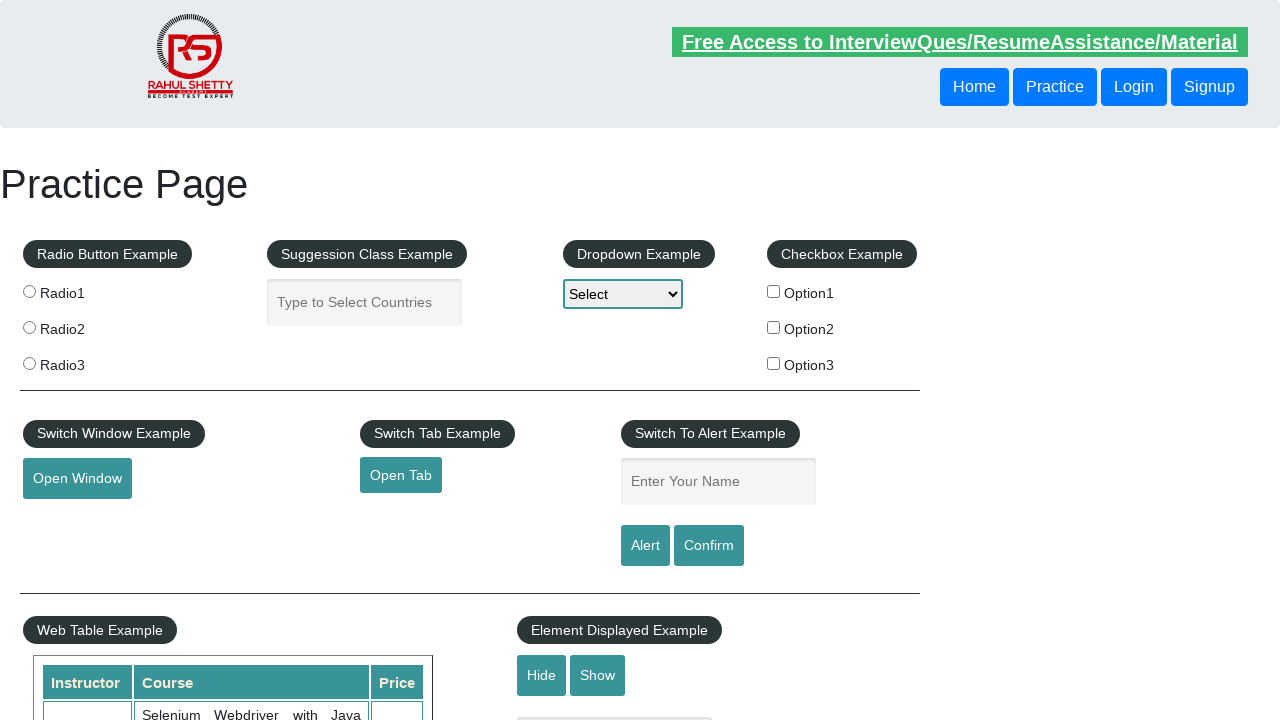

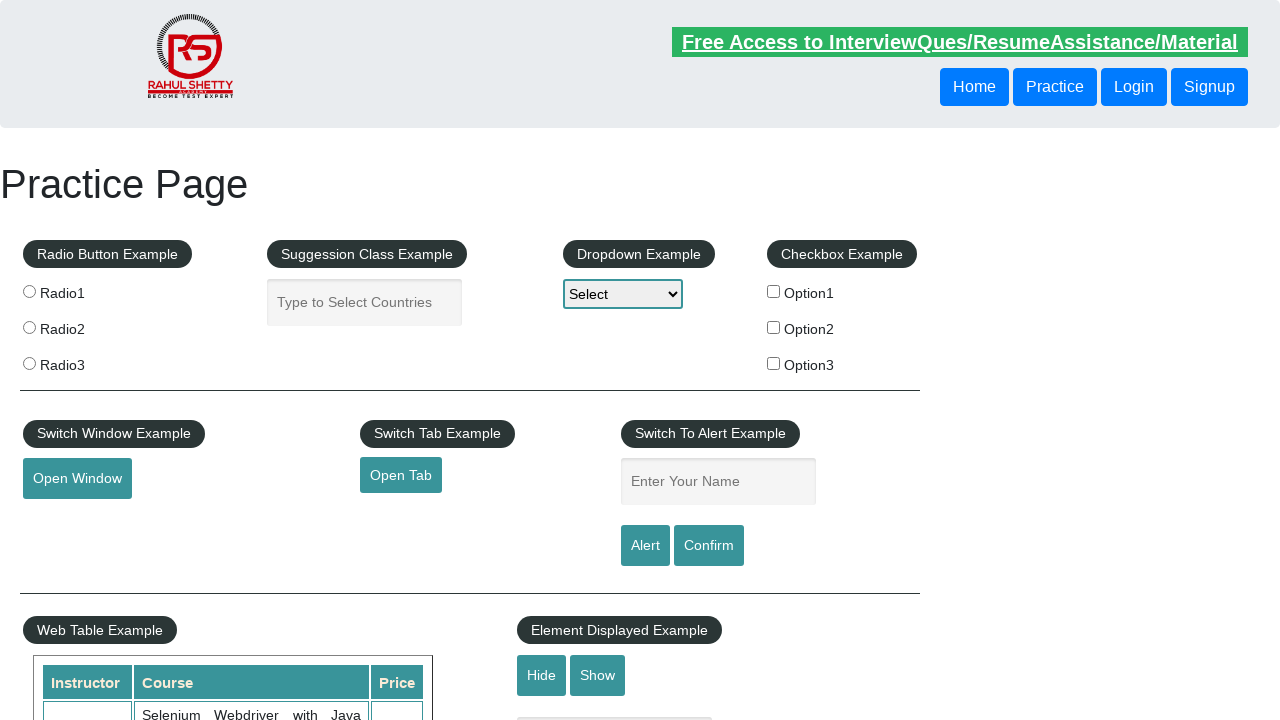